Tests various input field interactions including filling text fields, clearing fields, checking if fields are enabled, and interacting with different types of form inputs

Starting URL: https://www.leafground.com/input.xhtml

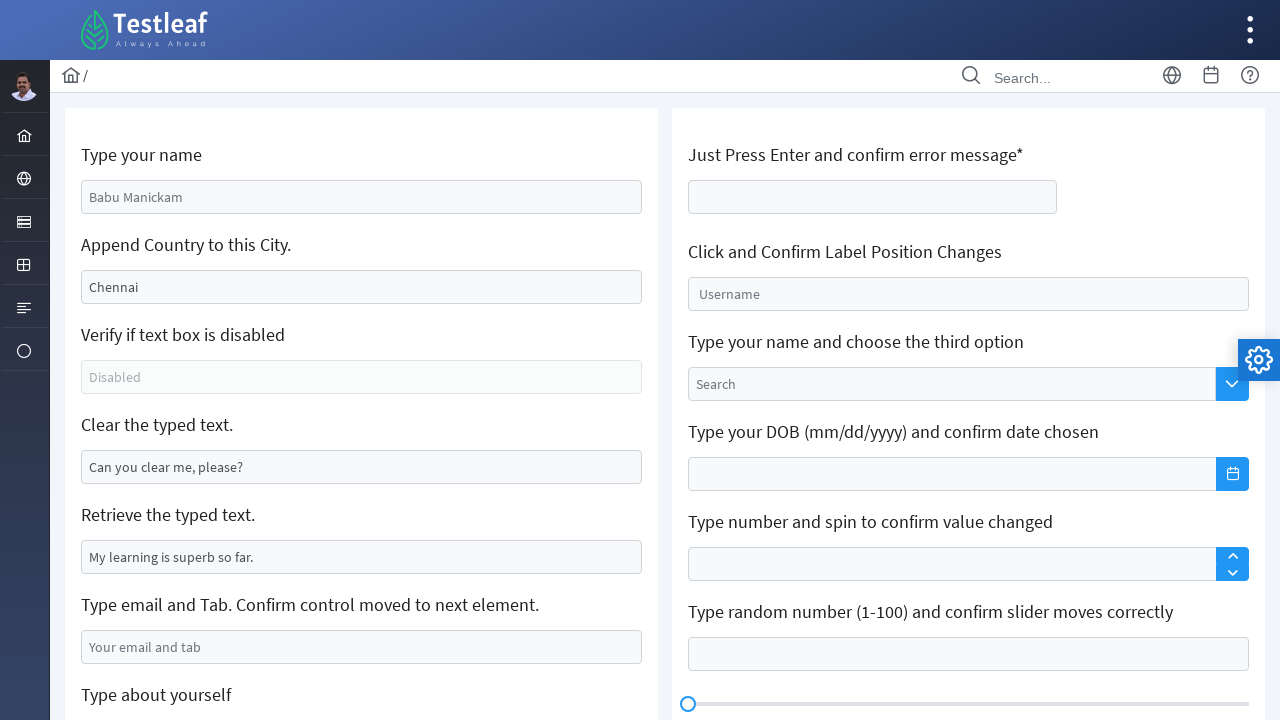

Filled name field with 'Asha' on //input[@name='j_idt88:name']
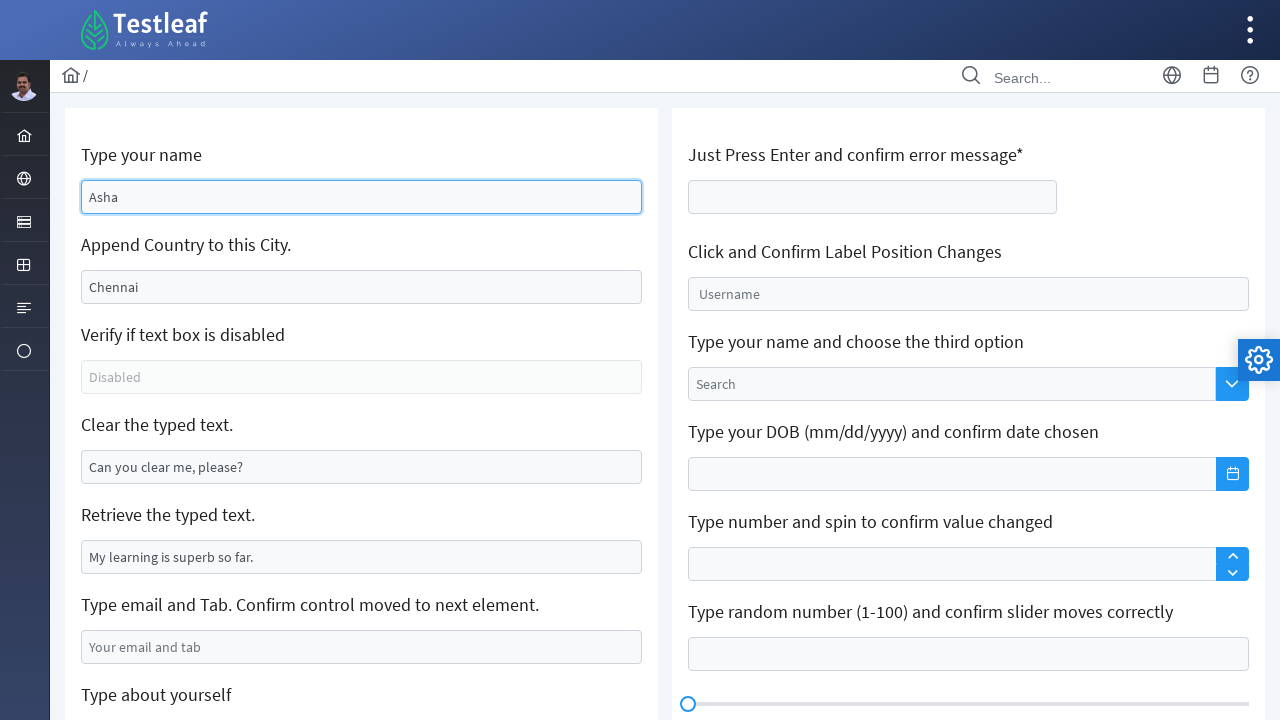

Cleared city field on //input[@value='Chennai']
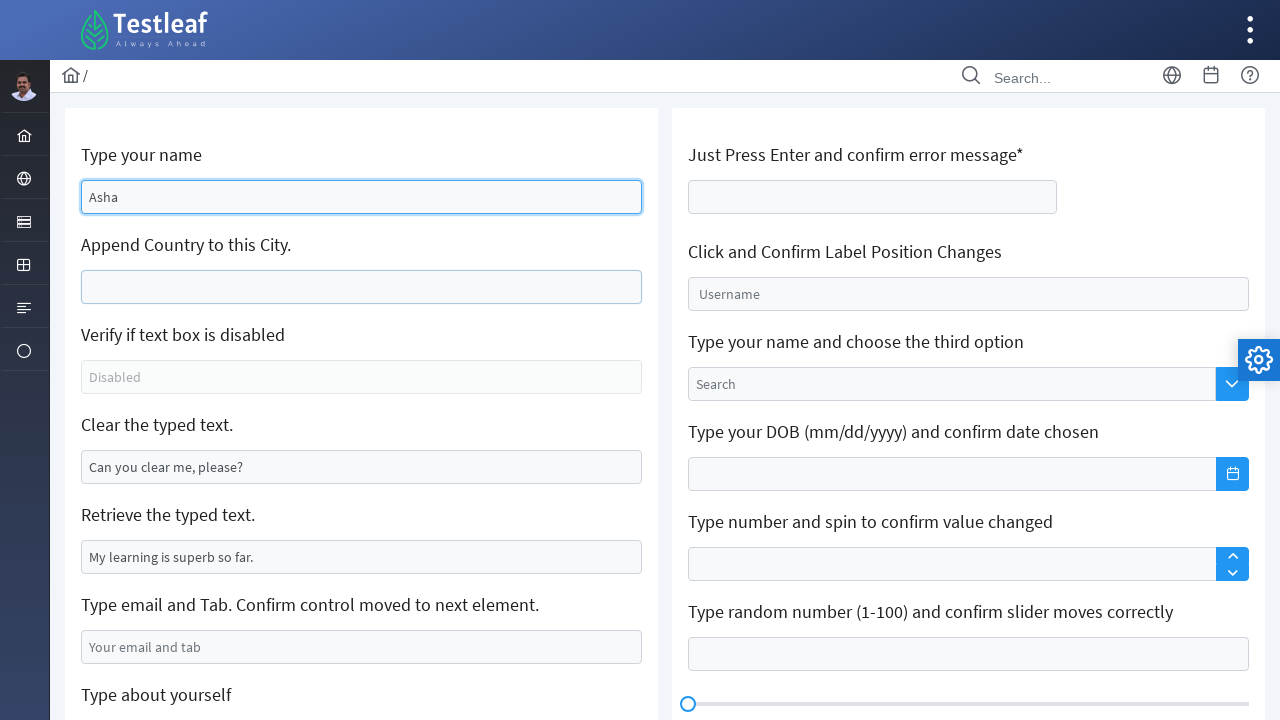

Filled city field with 'Kerala' on //input[@value='Chennai']
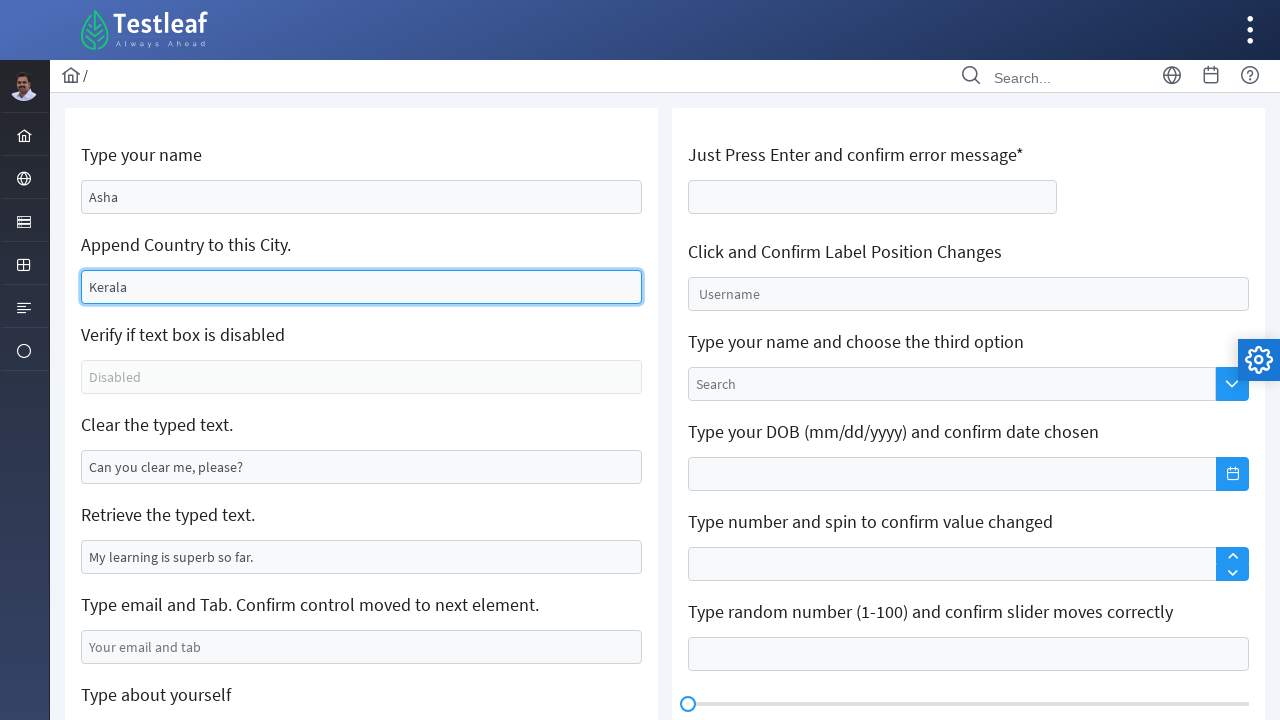

Checked if field is enabled: True
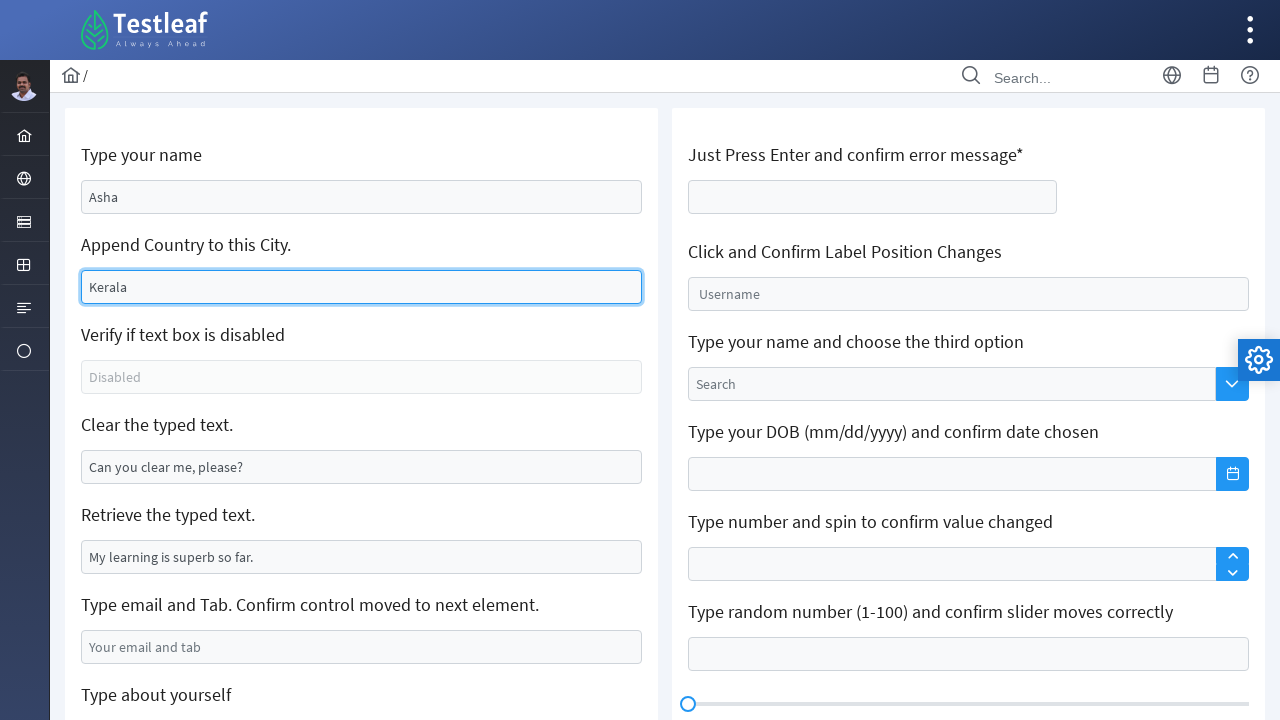

Cleared the 'Can you clear me, please?' field on //input[@value='Can you clear me, please?']
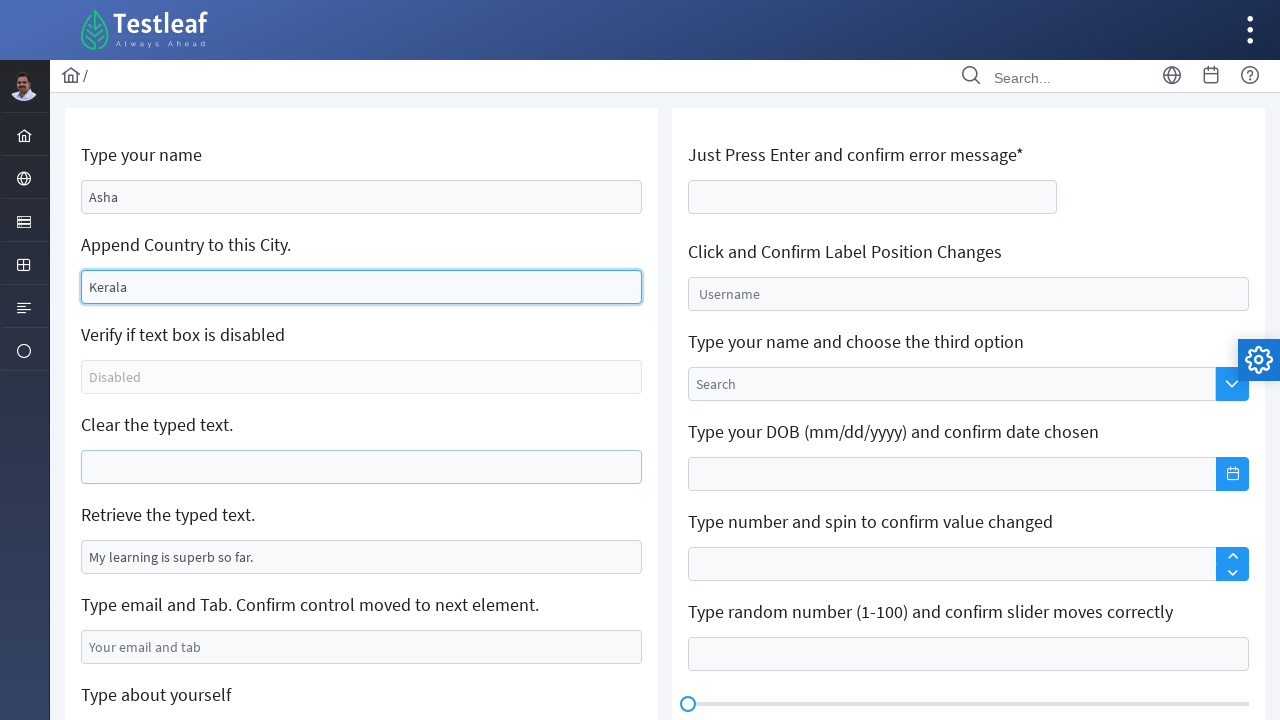

Retrieved value from field: My learning is superb so far.
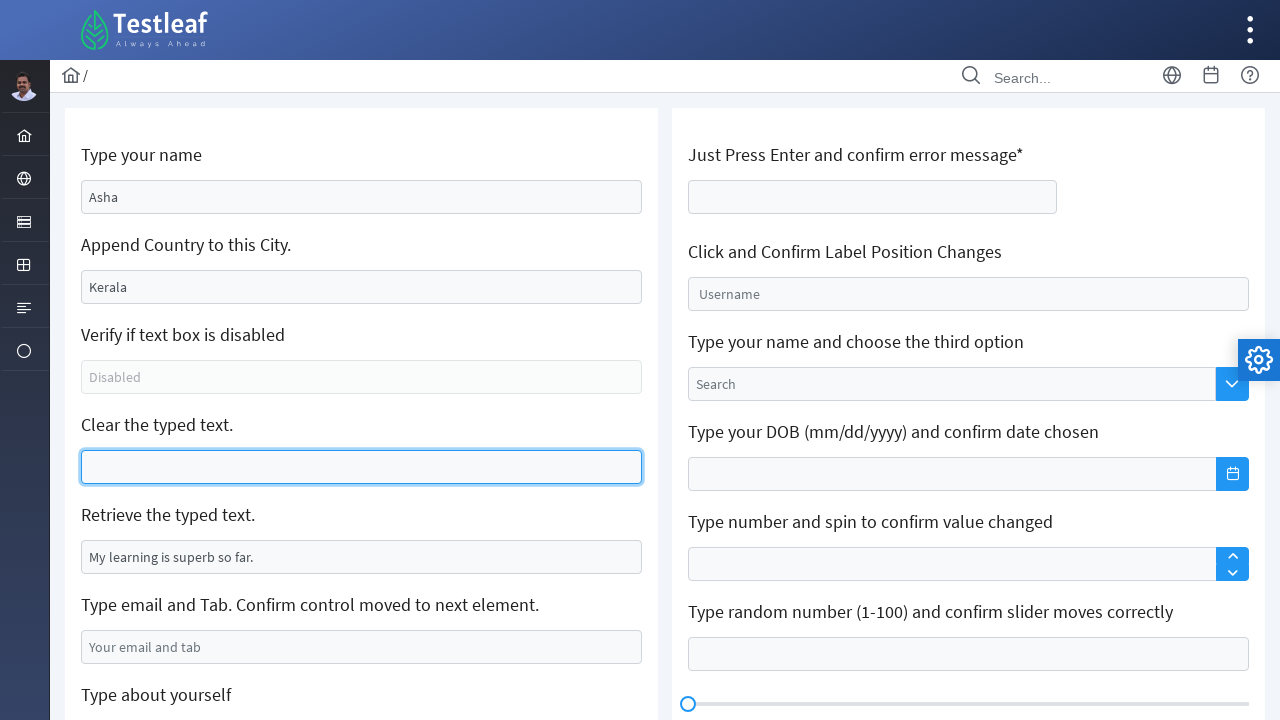

Filled email field with 'ashaprem92@gmail.com' on //input[@placeholder='Your email and tab']
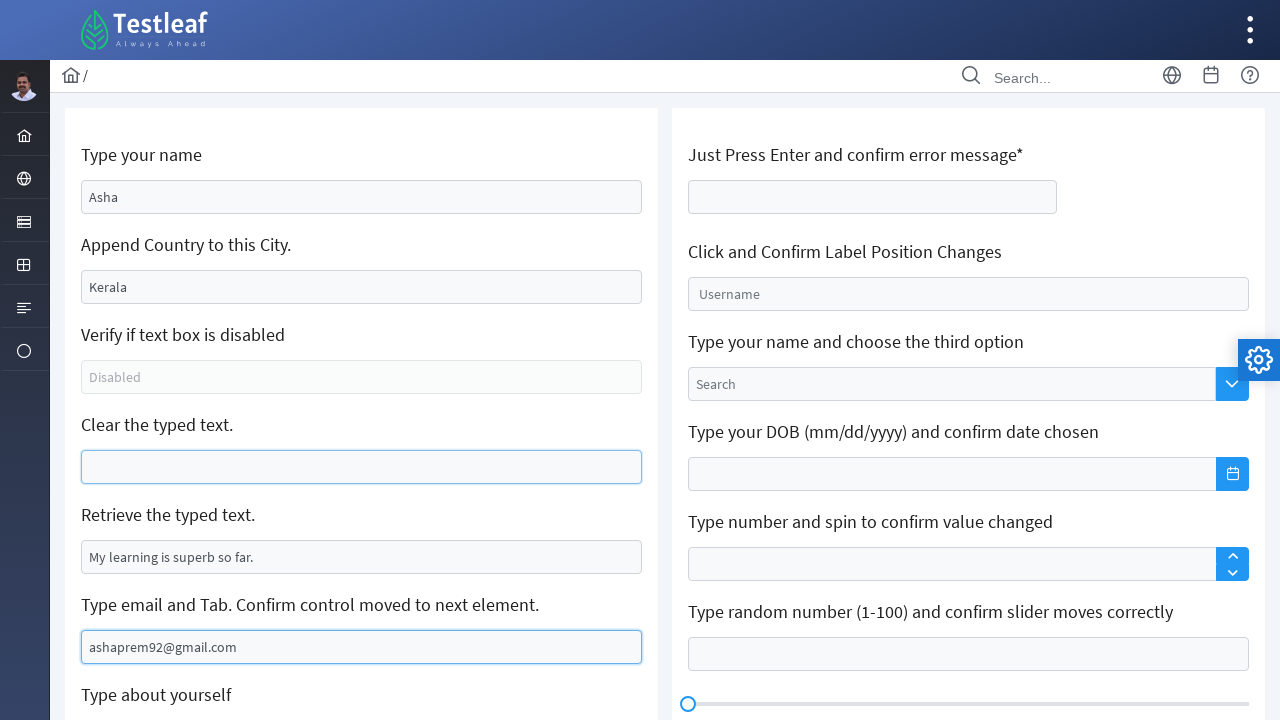

Filled textarea with 'Hi Testleaf' on //textarea[@name='j_idt88:j_idt101']
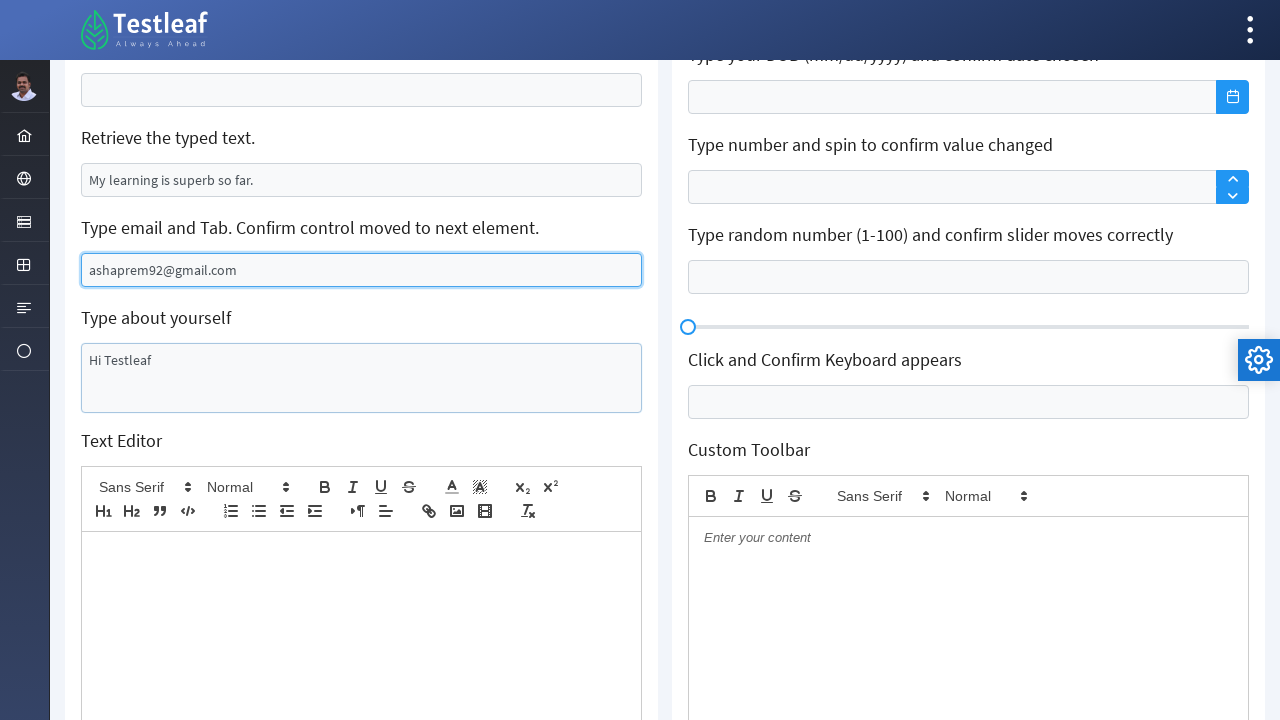

Pressed Enter on age field on //*[@id='j_idt106:thisform:age']
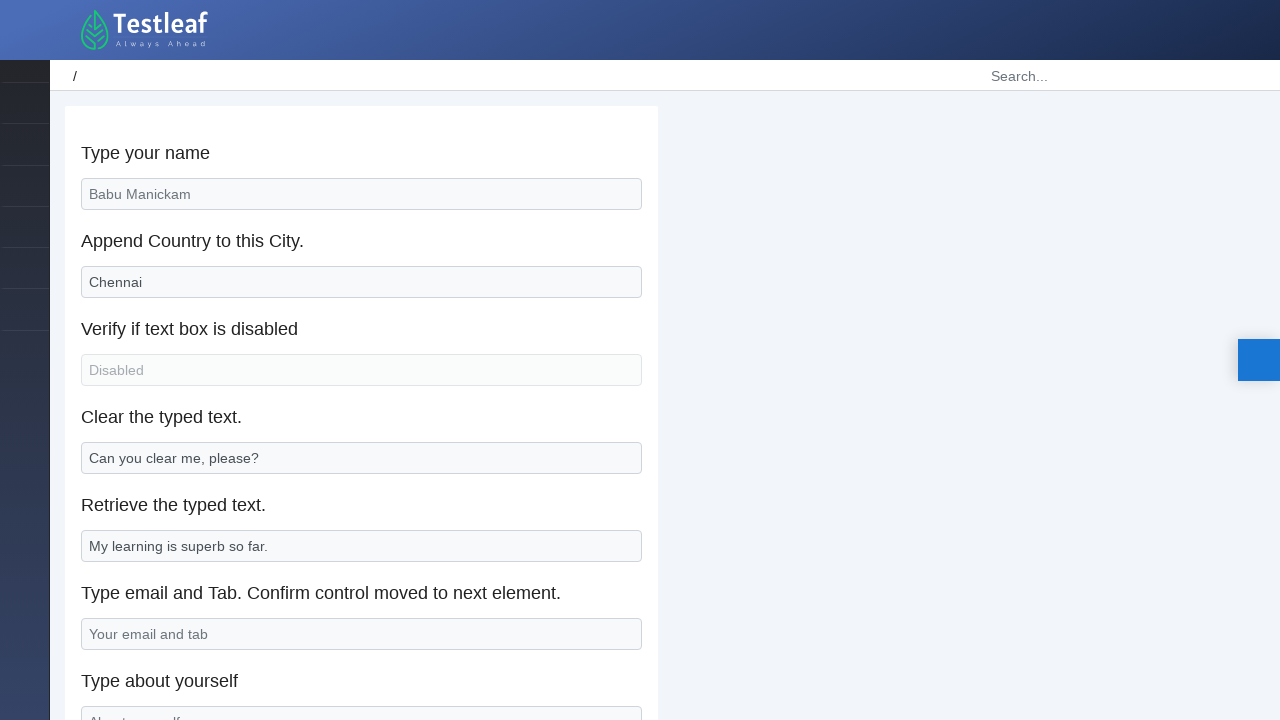

Clicked on float input field at (968, 294) on xpath=//*[@id='j_idt106:float-input']
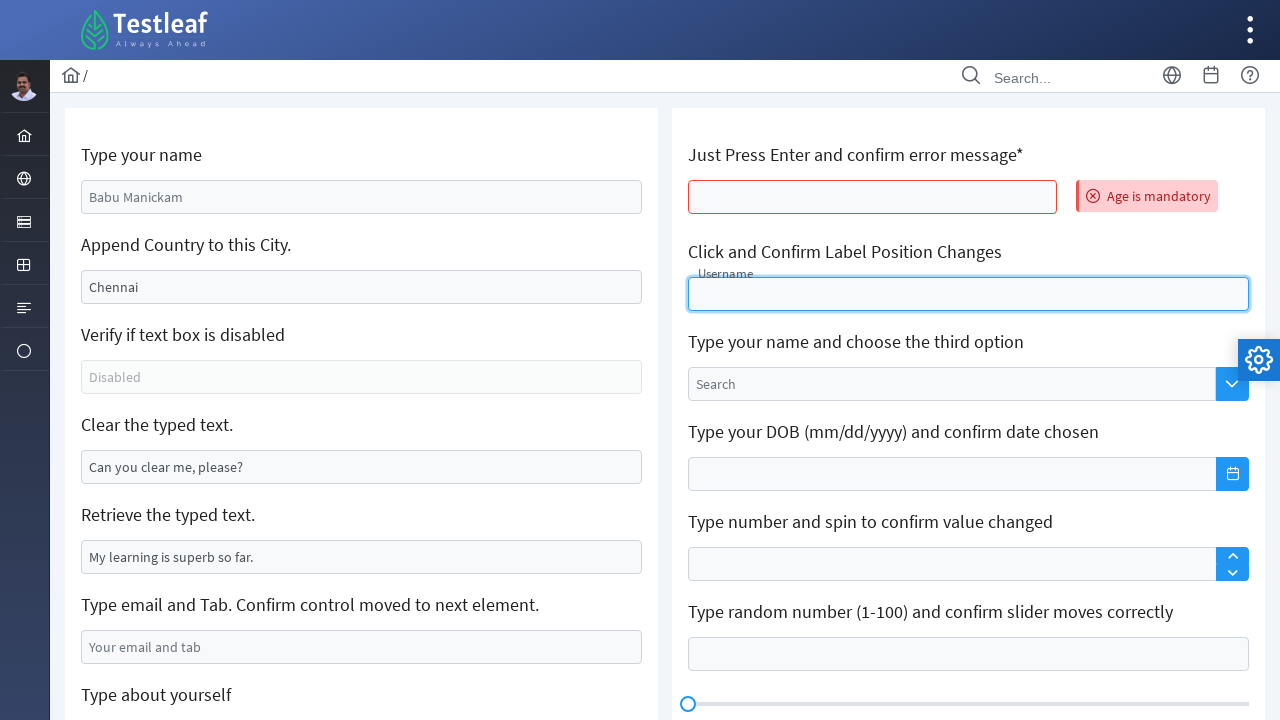

Clicked on another form field at (968, 361) on xpath=//*[@id='j_idt106:j_idt122']
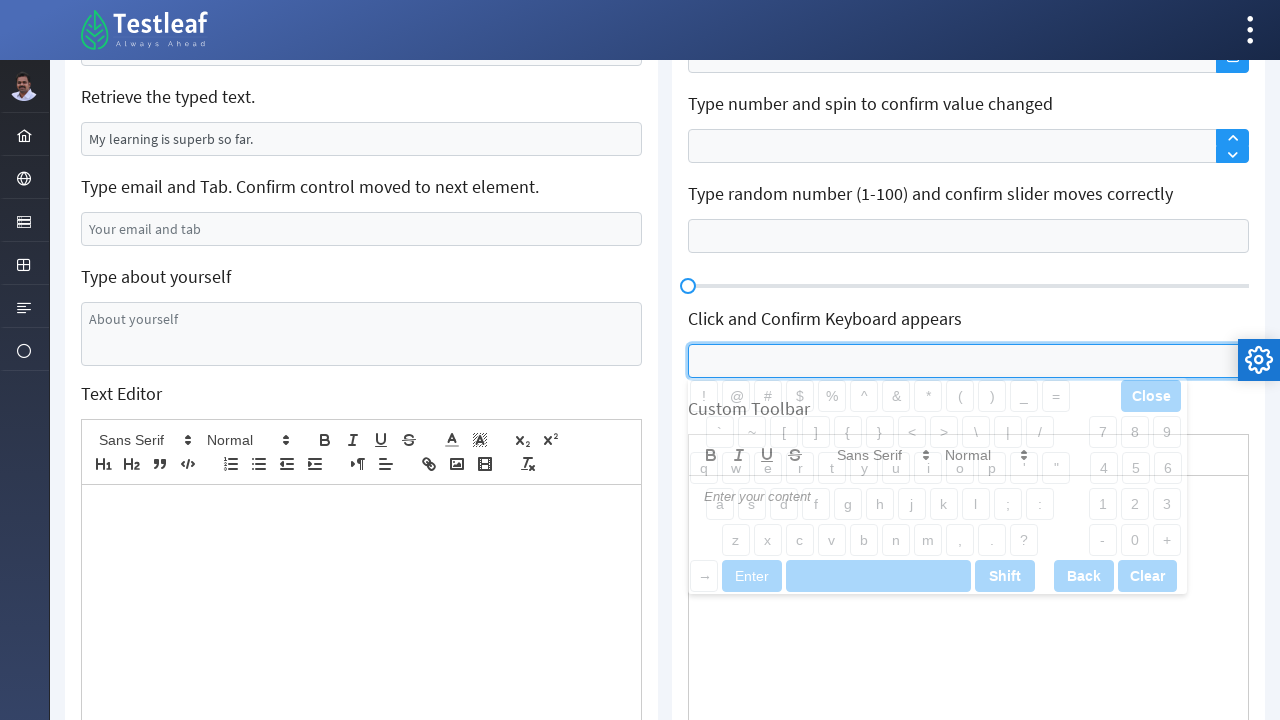

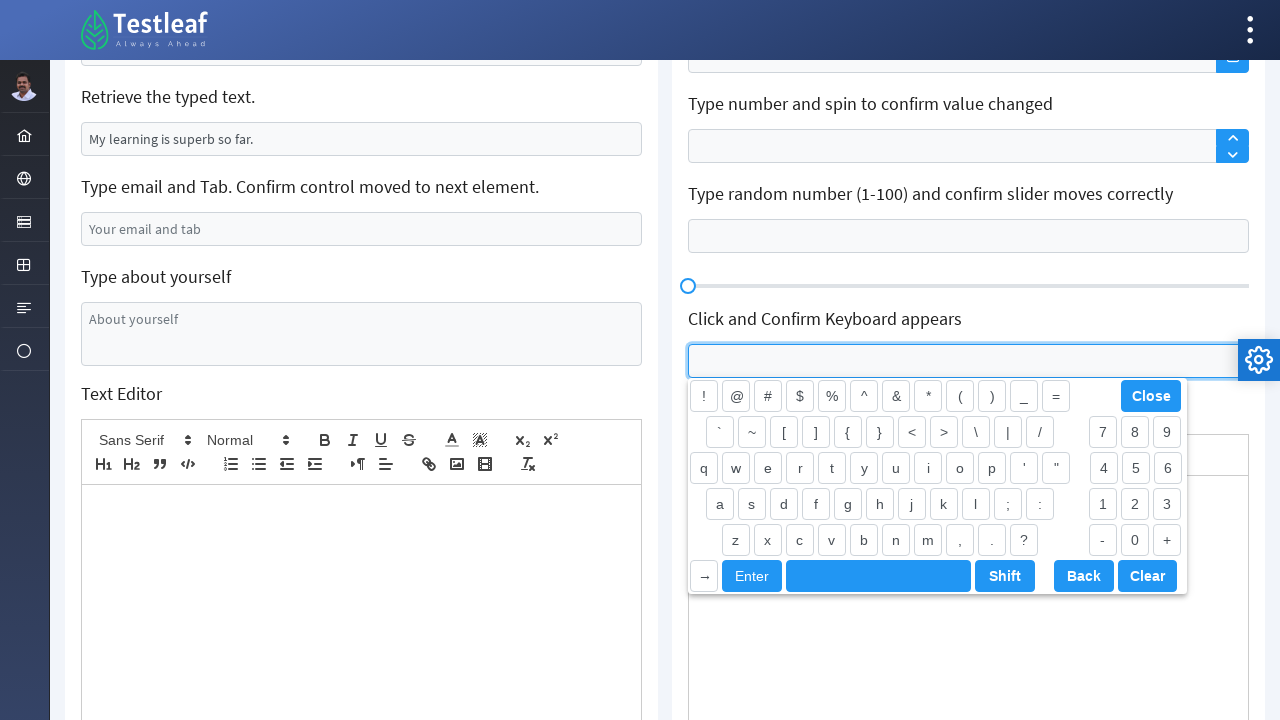